Navigates to Flipkart's homepage and verifies the page loads successfully.

Starting URL: https://flipkart.com

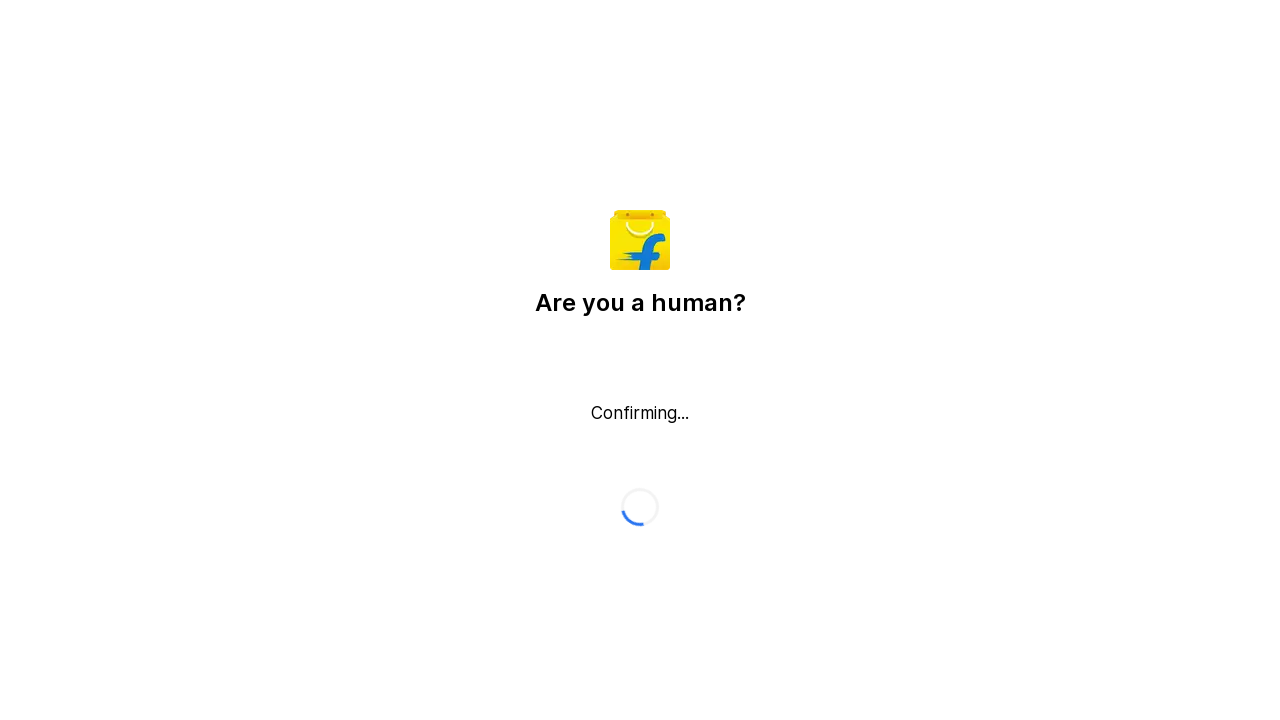

Waited for DOM content to load on Flipkart homepage
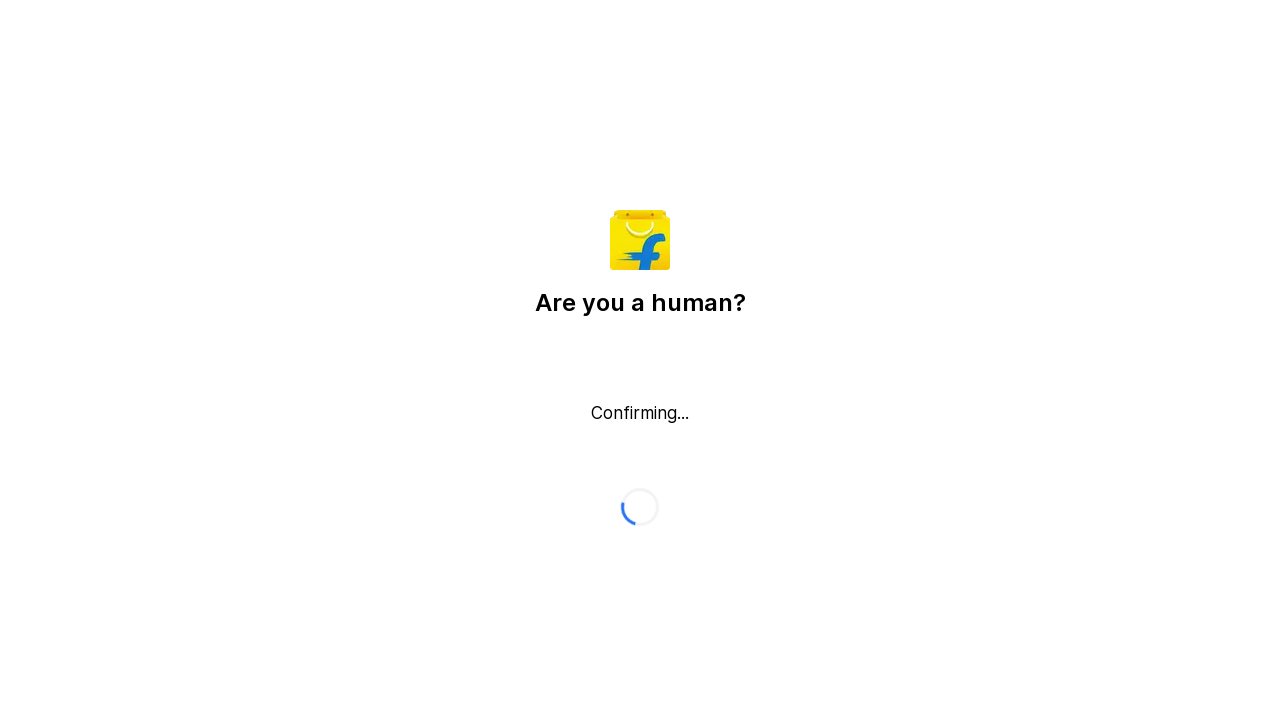

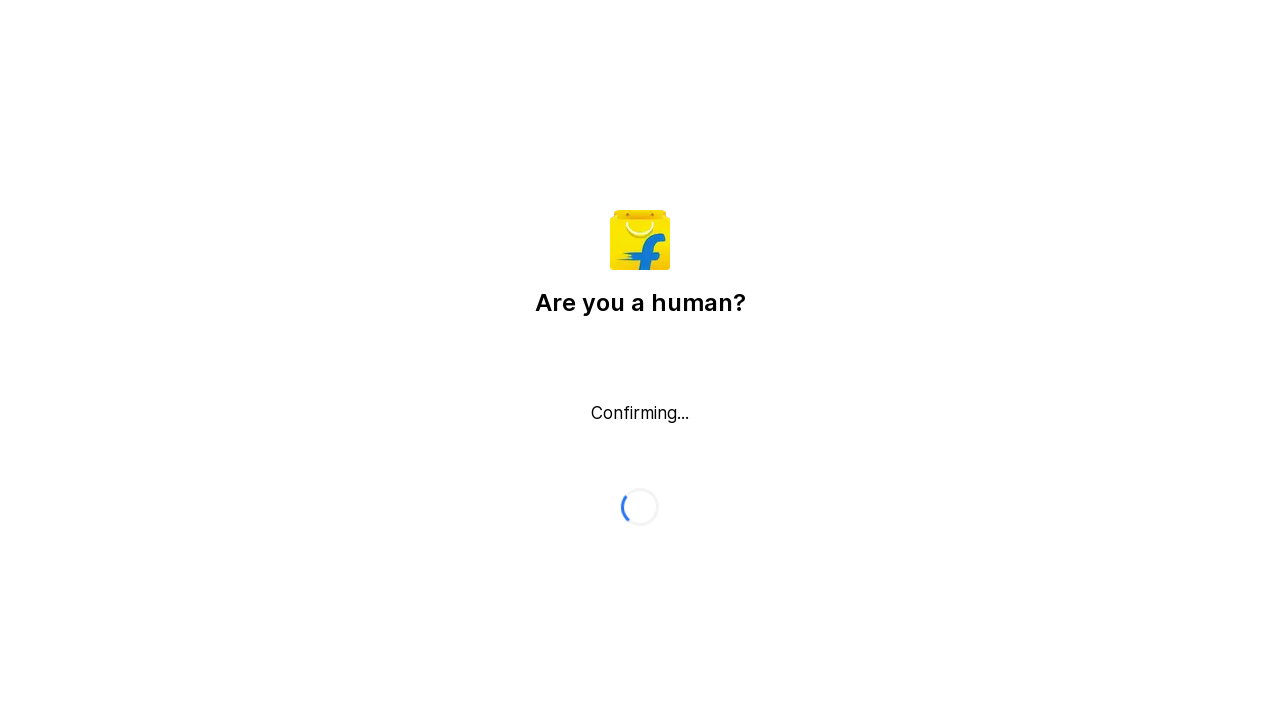